Tests dropdown menu functionality by selecting an option from a select element using index selection

Starting URL: https://www.globalsqa.com/demo-site/select-dropdown-menu/

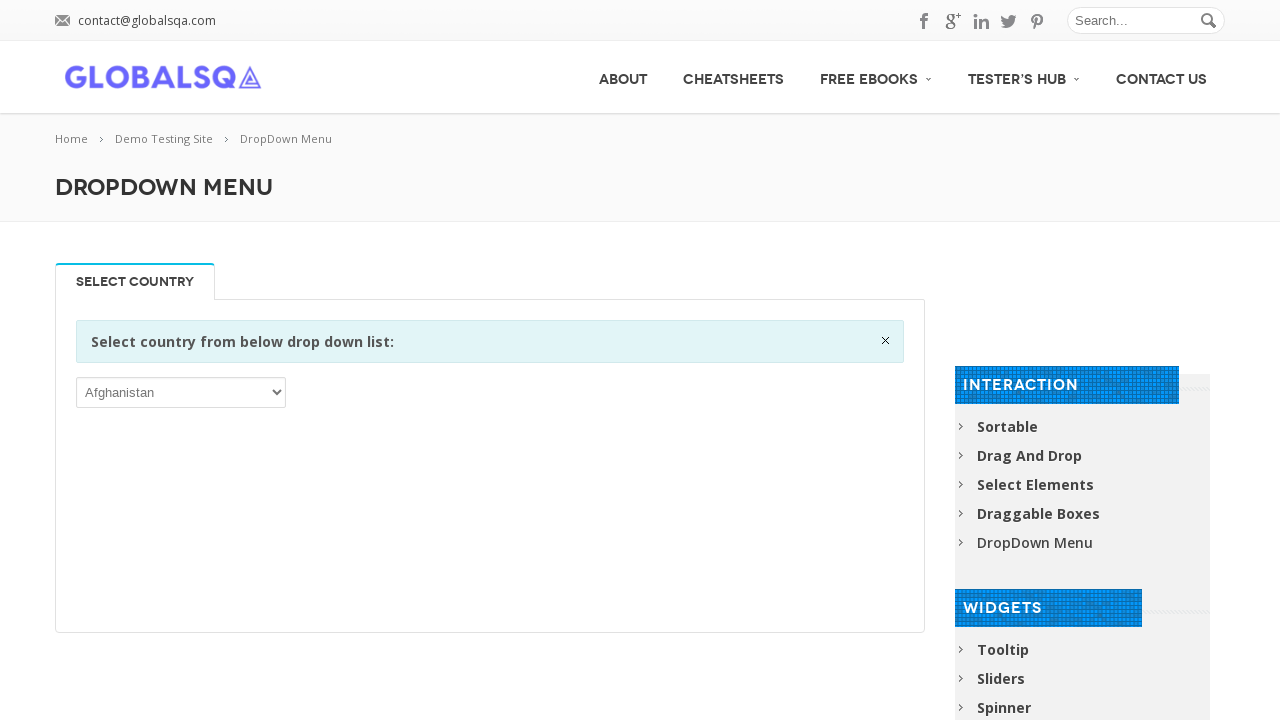

Waited for select dropdown to be available
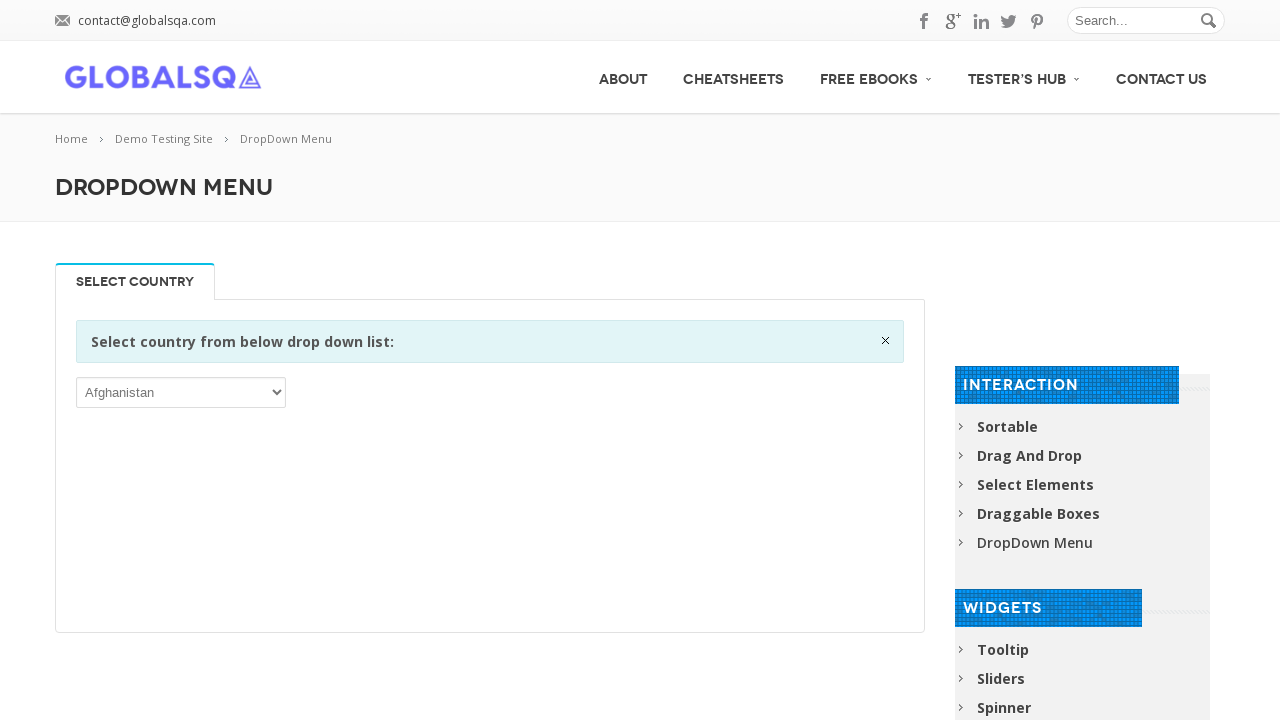

Selected option at index 3 from dropdown menu on select
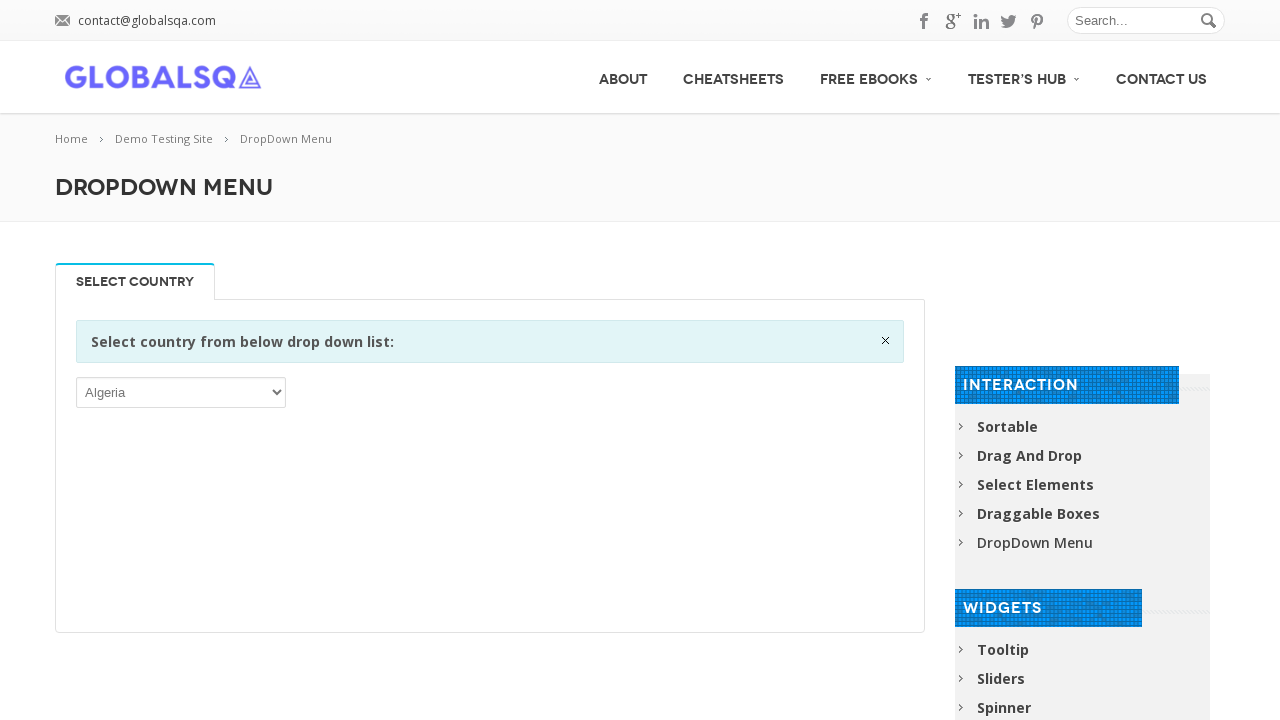

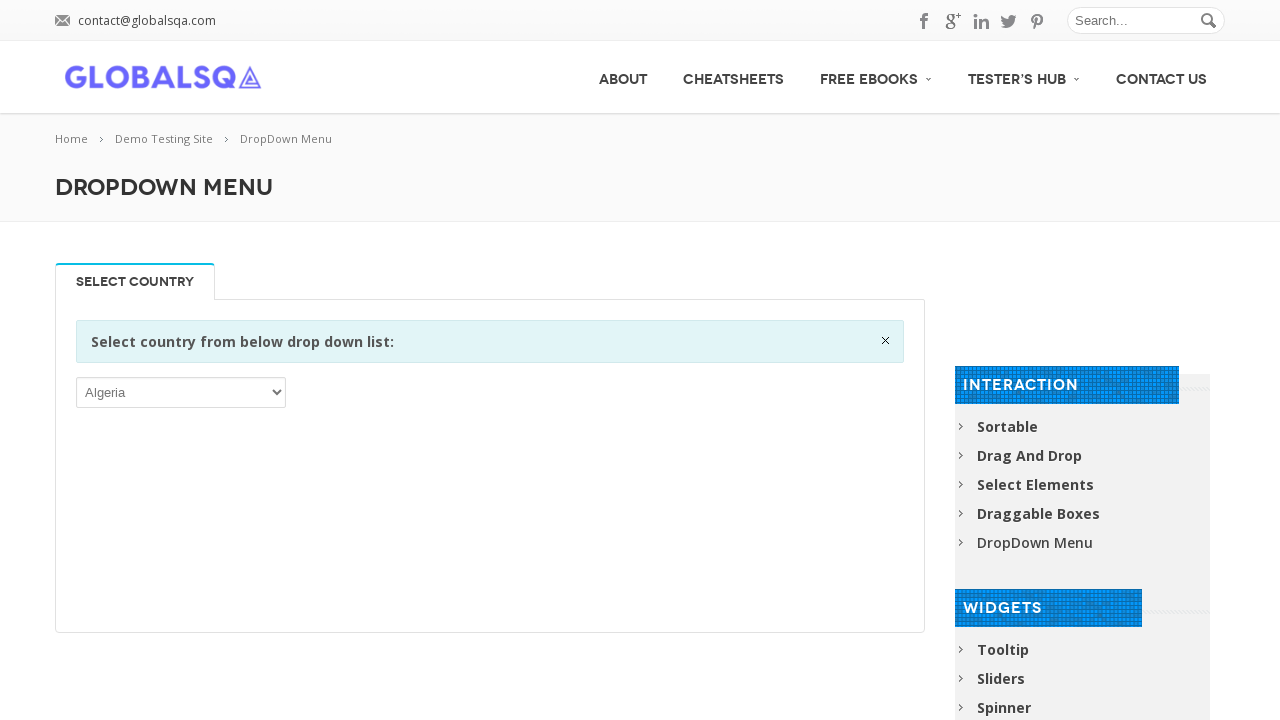